Tests a registration form by filling in first name, last name, and email fields, then submitting and verifying successful registration message appears.

Starting URL: http://suninjuly.github.io/registration1.html

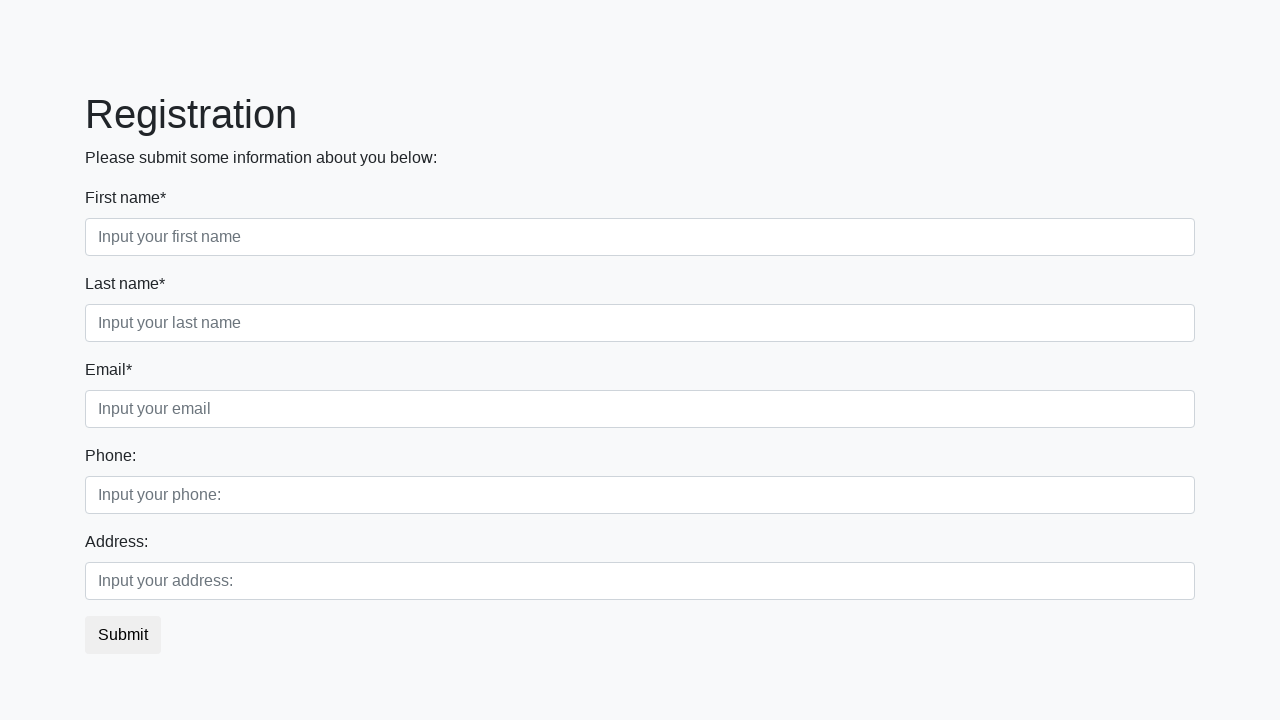

Filled first name field with 'Marcus' on div.first_block div input.form-control.first
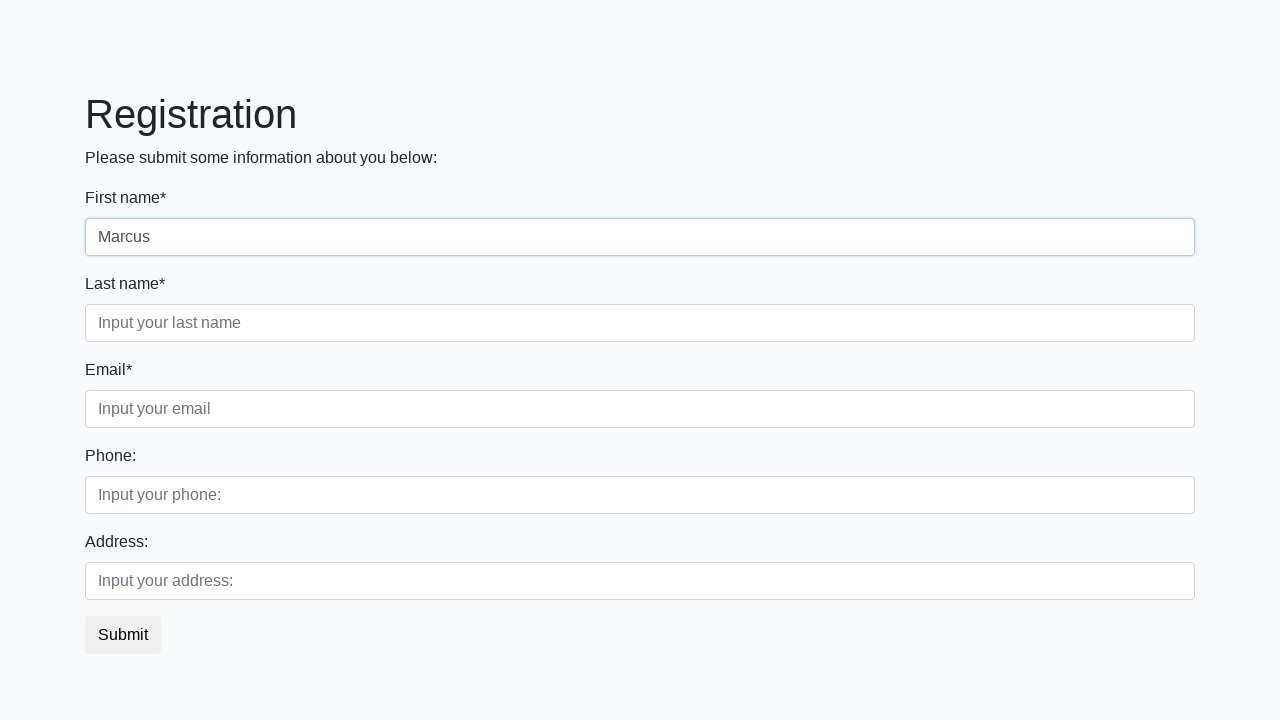

Filled last name field with 'Thompson' on div.first_block div input.form-control.second
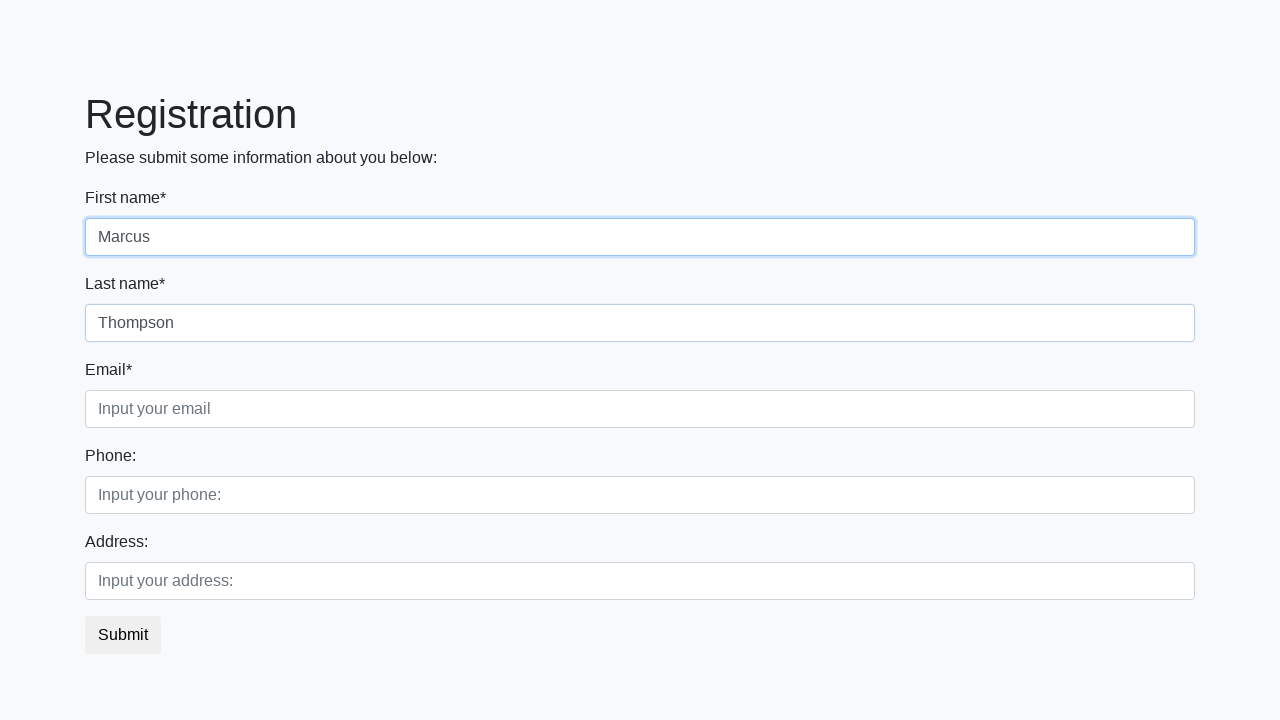

Filled email field with 'marcus.thompson@example.com' on div.first_block div input.form-control.third
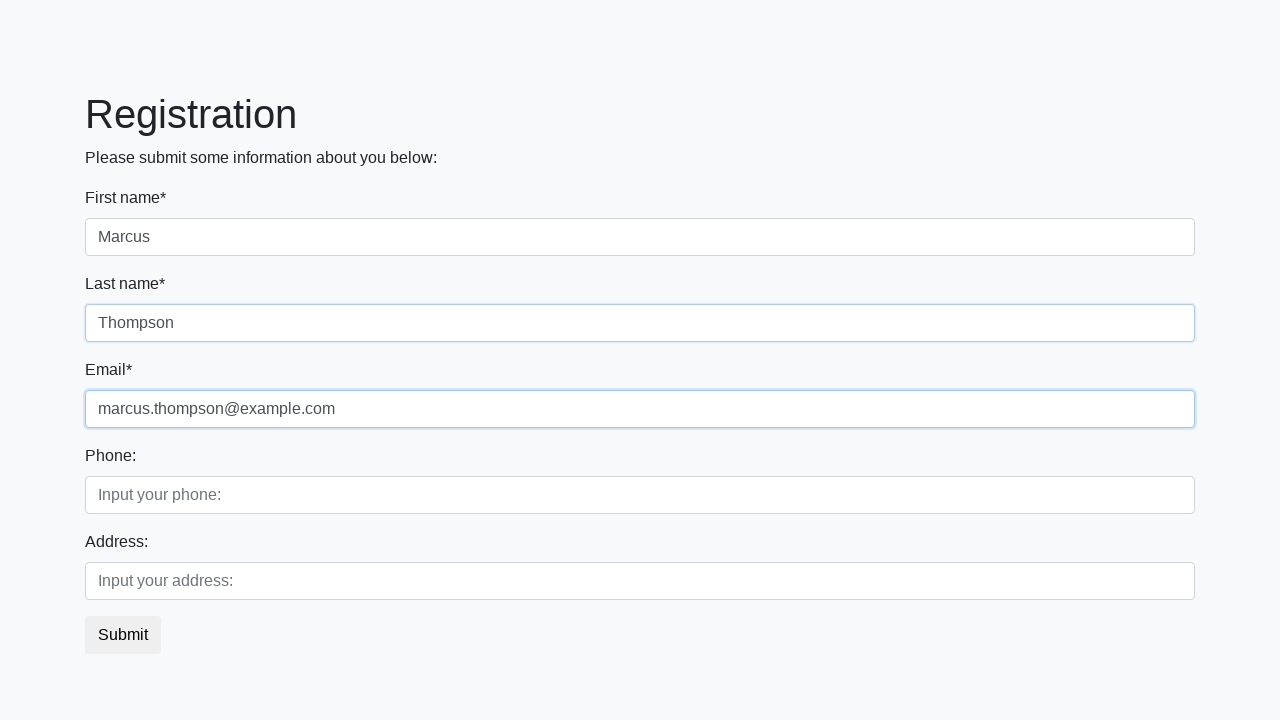

Clicked submit button to register at (123, 635) on button.btn
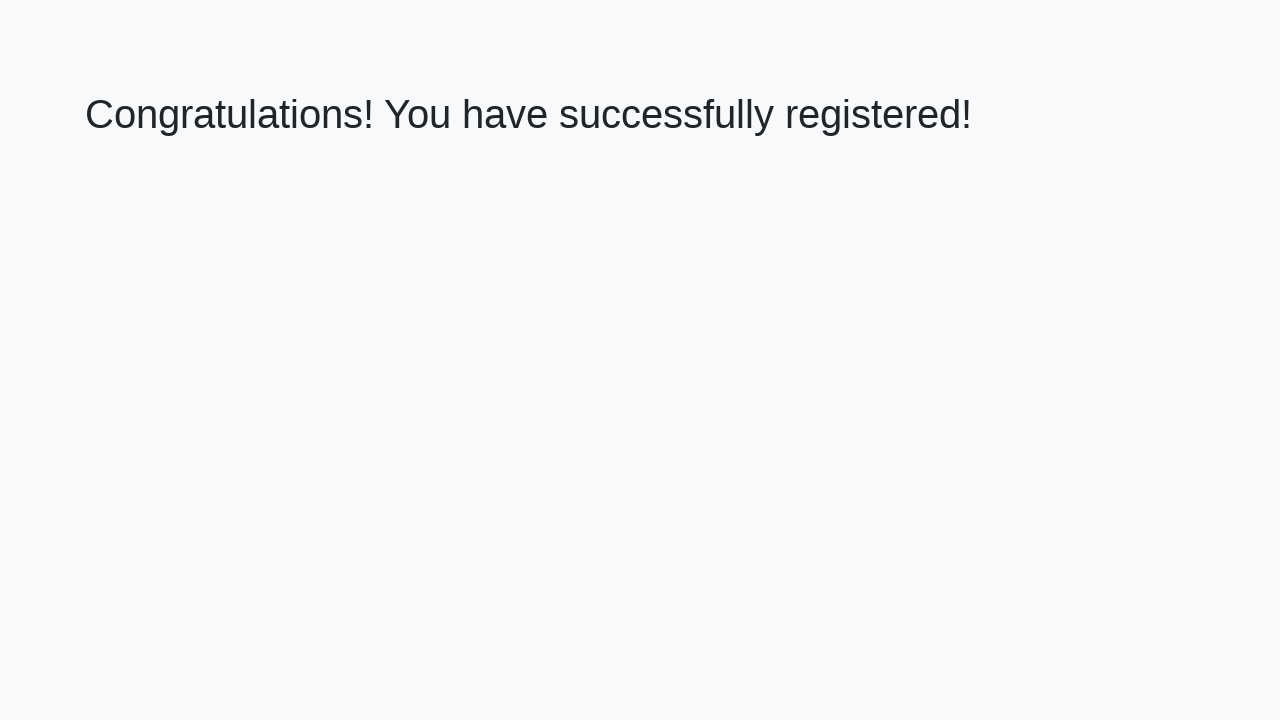

Success message heading loaded
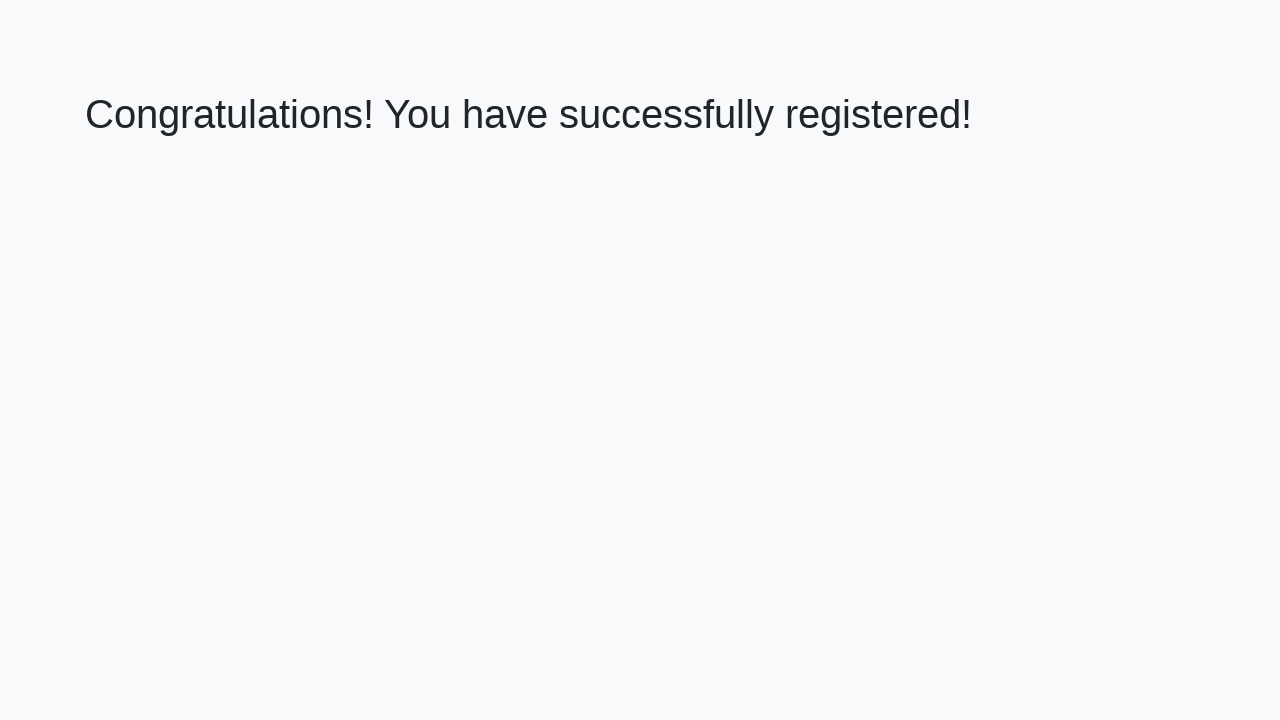

Retrieved success message text
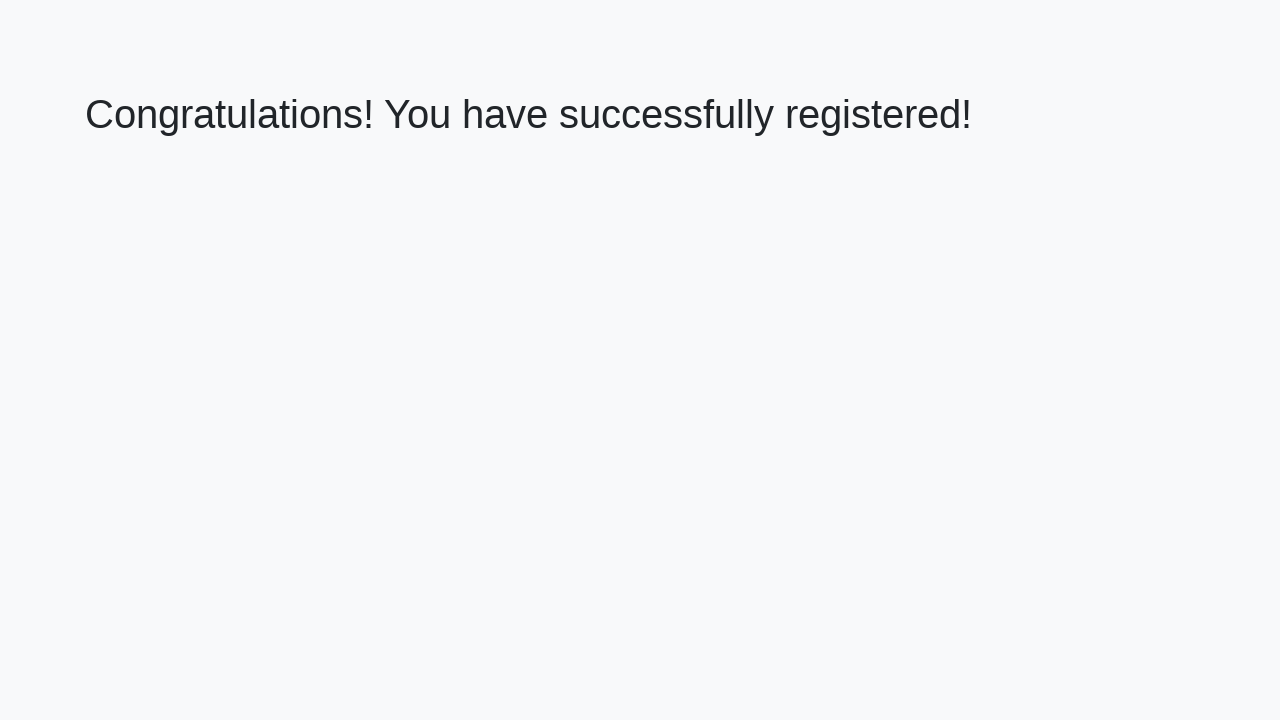

Verified success message matches expected text
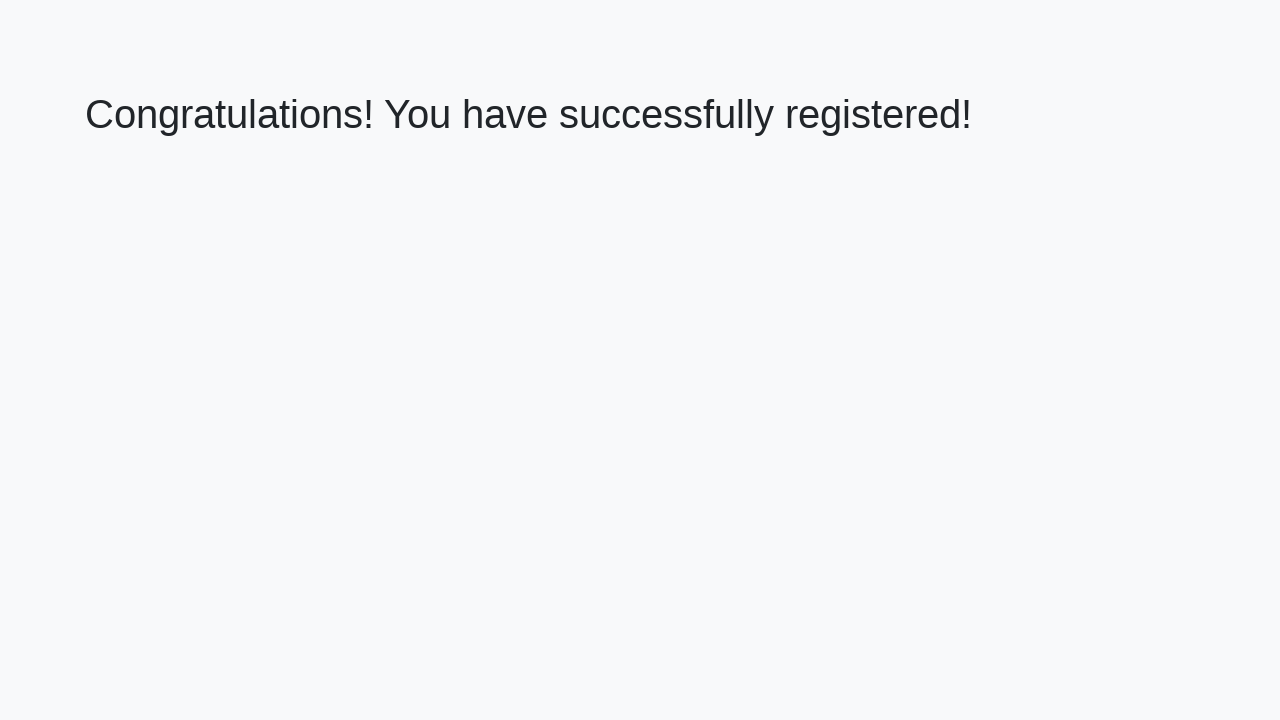

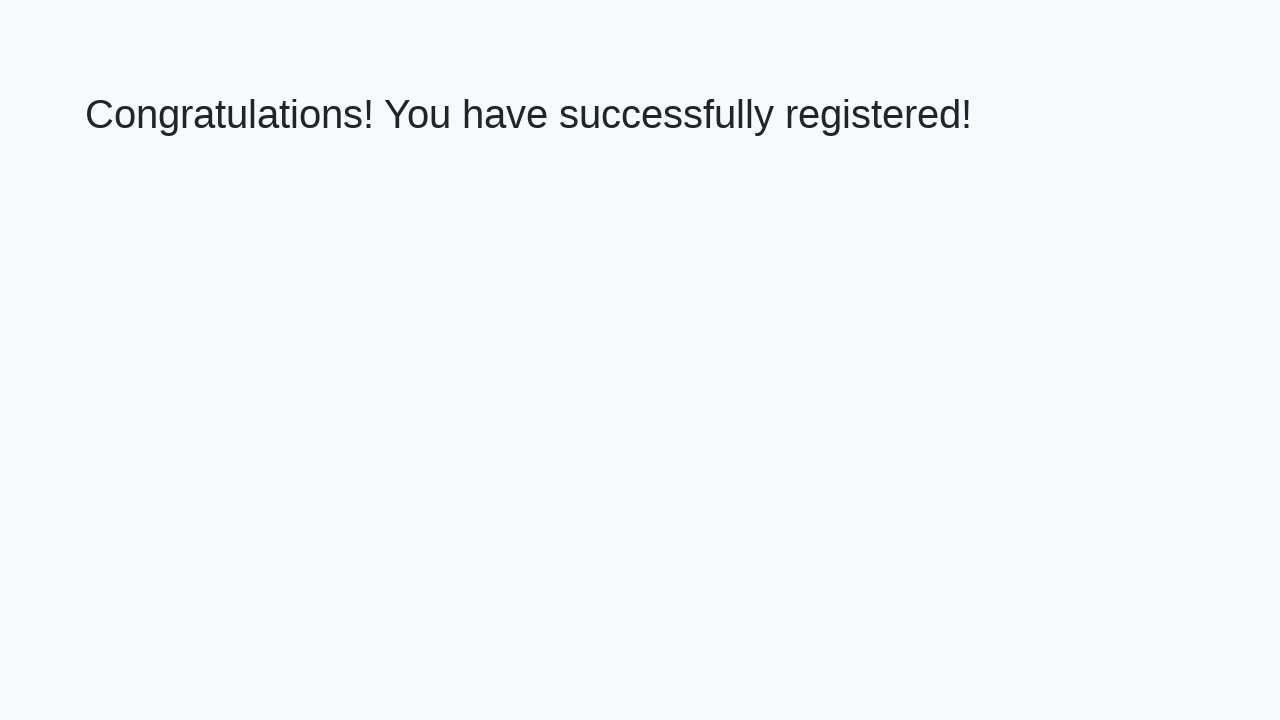